Tests dropdown selection functionality by selecting options using different methods (by index and by visible text)

Starting URL: https://rahulshettyacademy.com/AutomationPractice/

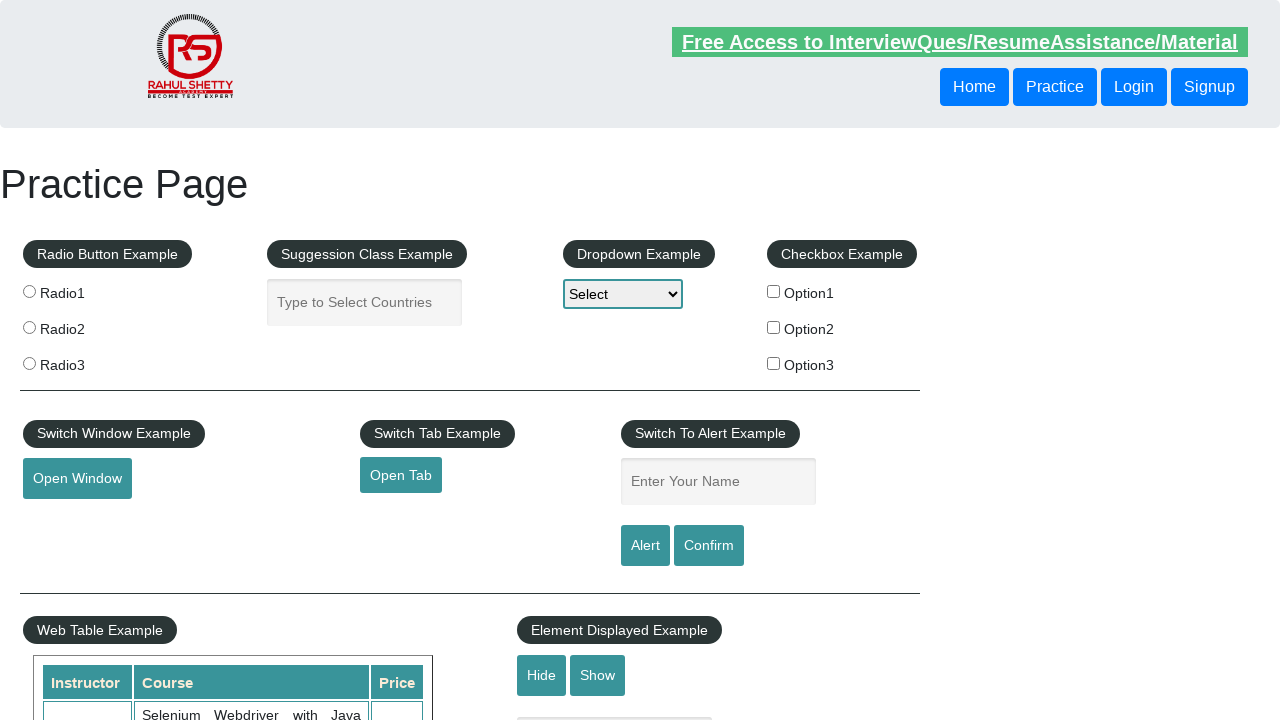

Located dropdown element with id 'dropdown-class-example'
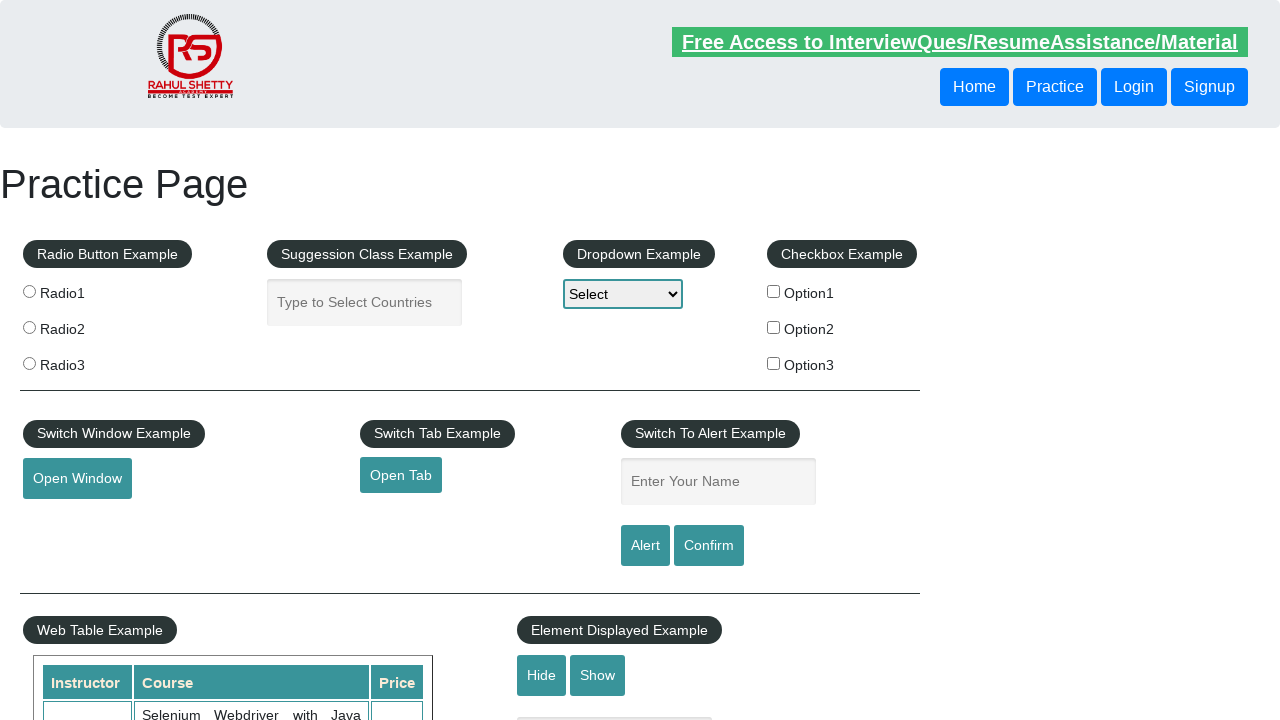

Selected dropdown option by index 1 on #dropdown-class-example
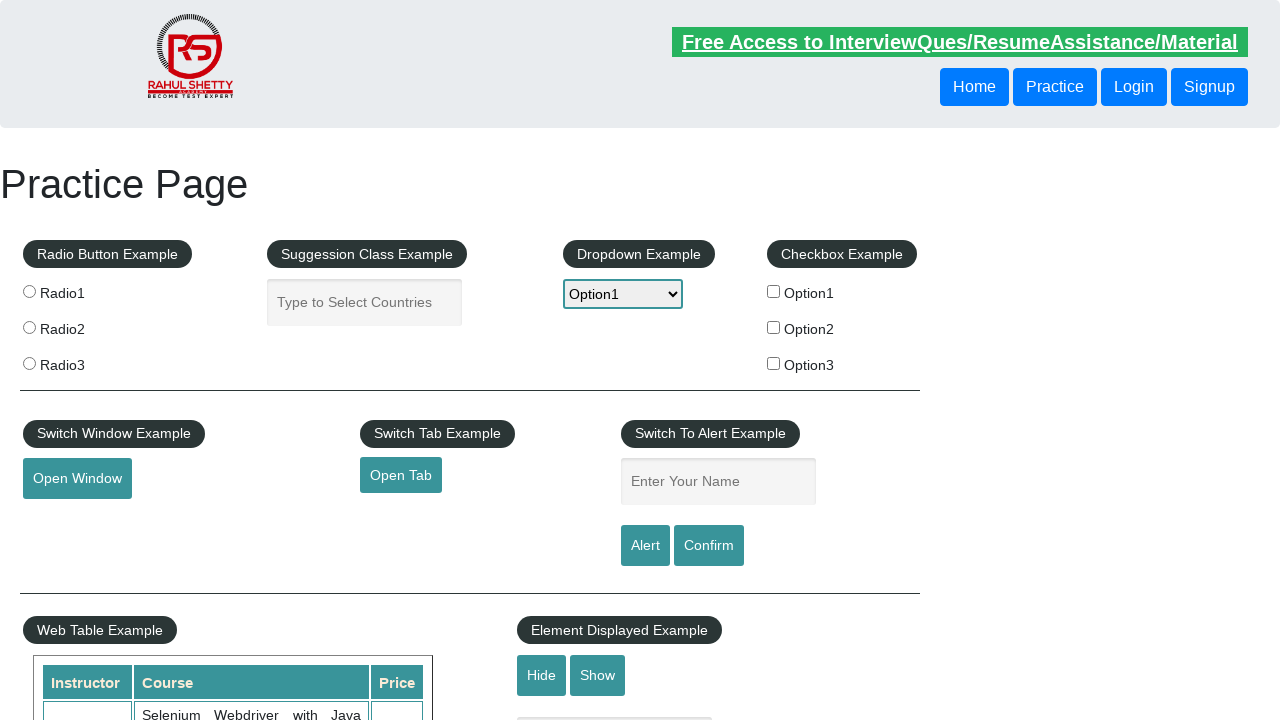

Retrieved selected option text: 'Option1'
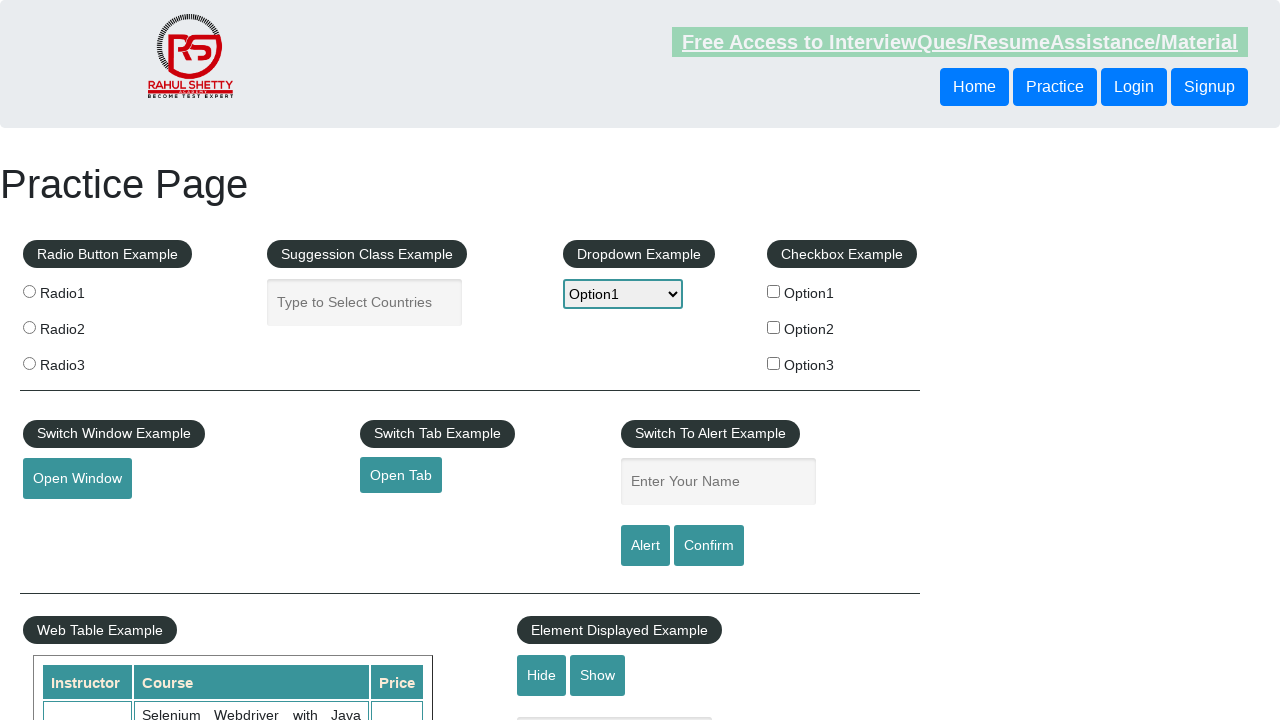

Selected dropdown option by visible text 'Option2' on #dropdown-class-example
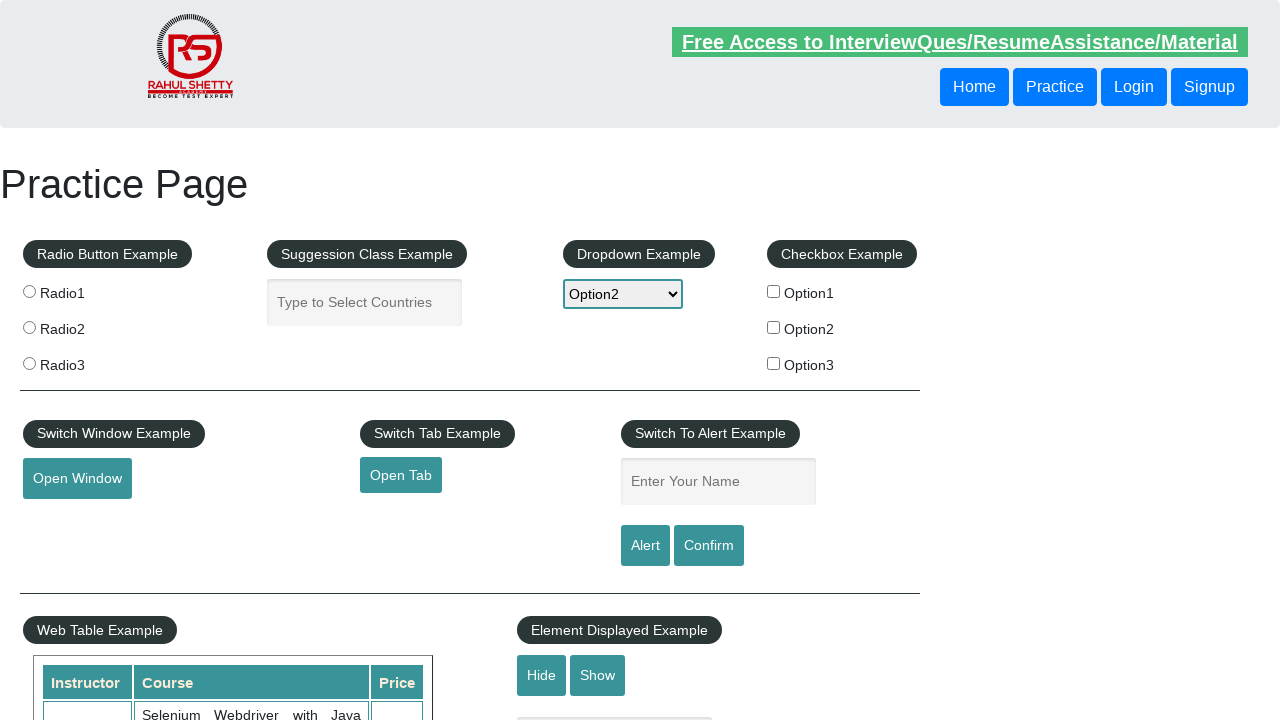

Retrieved selected option text: 'Option2'
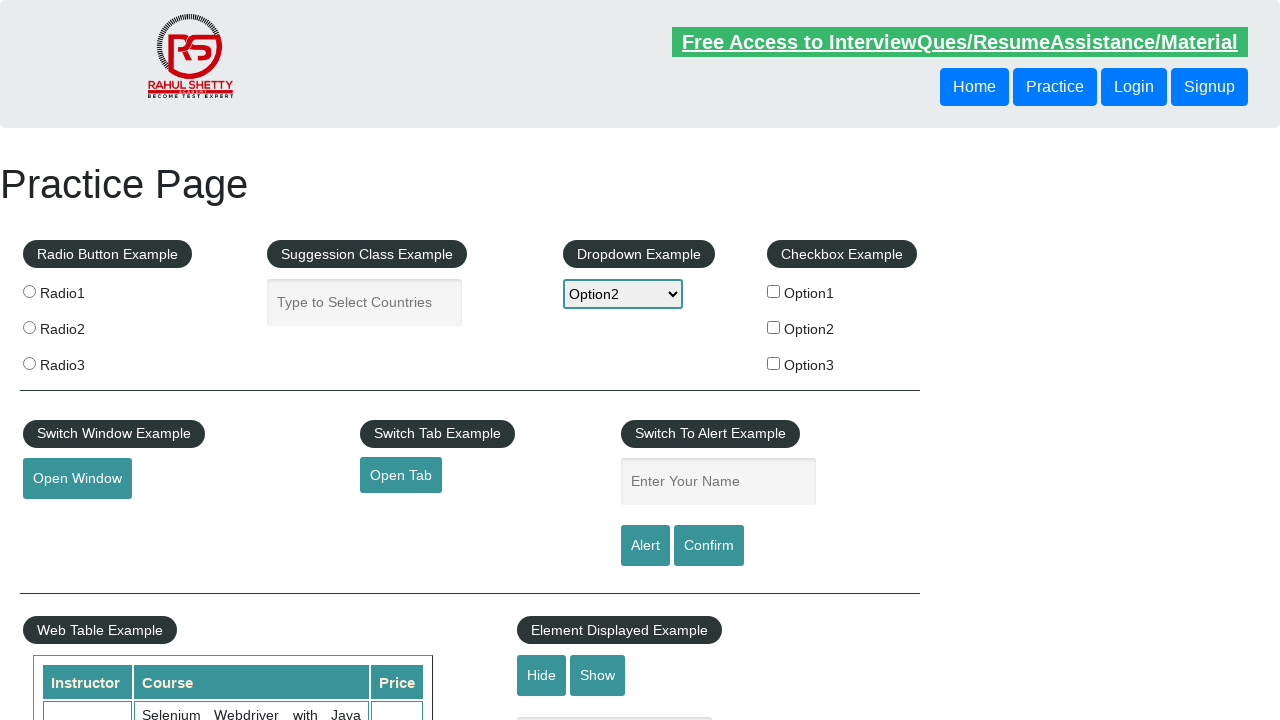

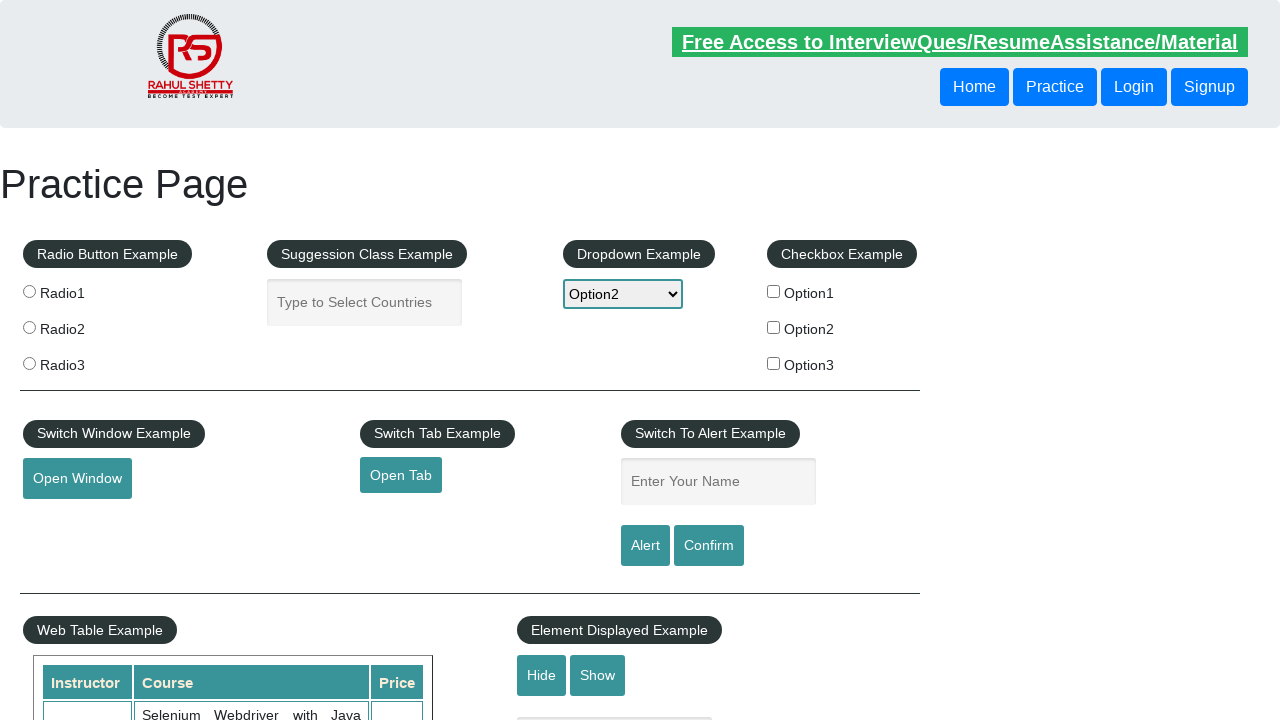